Tests that the currently applied filter is highlighted correctly when switching between All, Active, and Completed views

Starting URL: https://demo.playwright.dev/todomvc

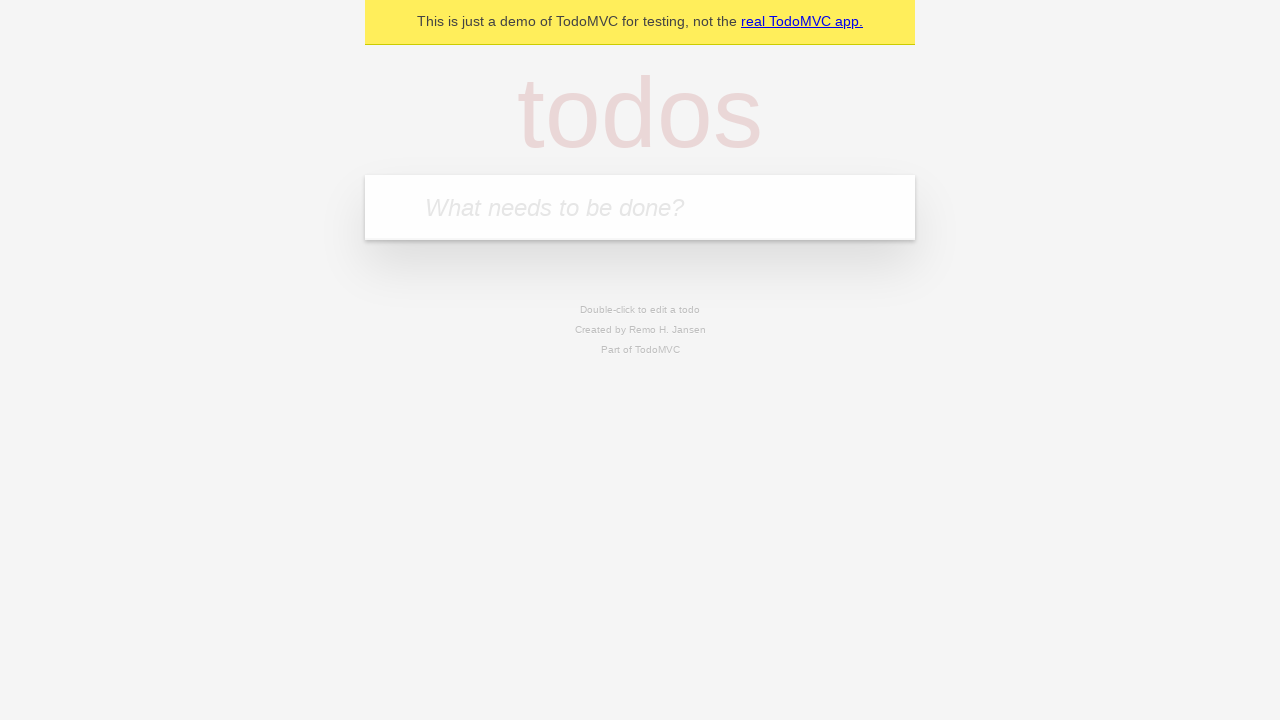

Filled input field with 'buy some cheese' on internal:attr=[placeholder="What needs to be done?"i]
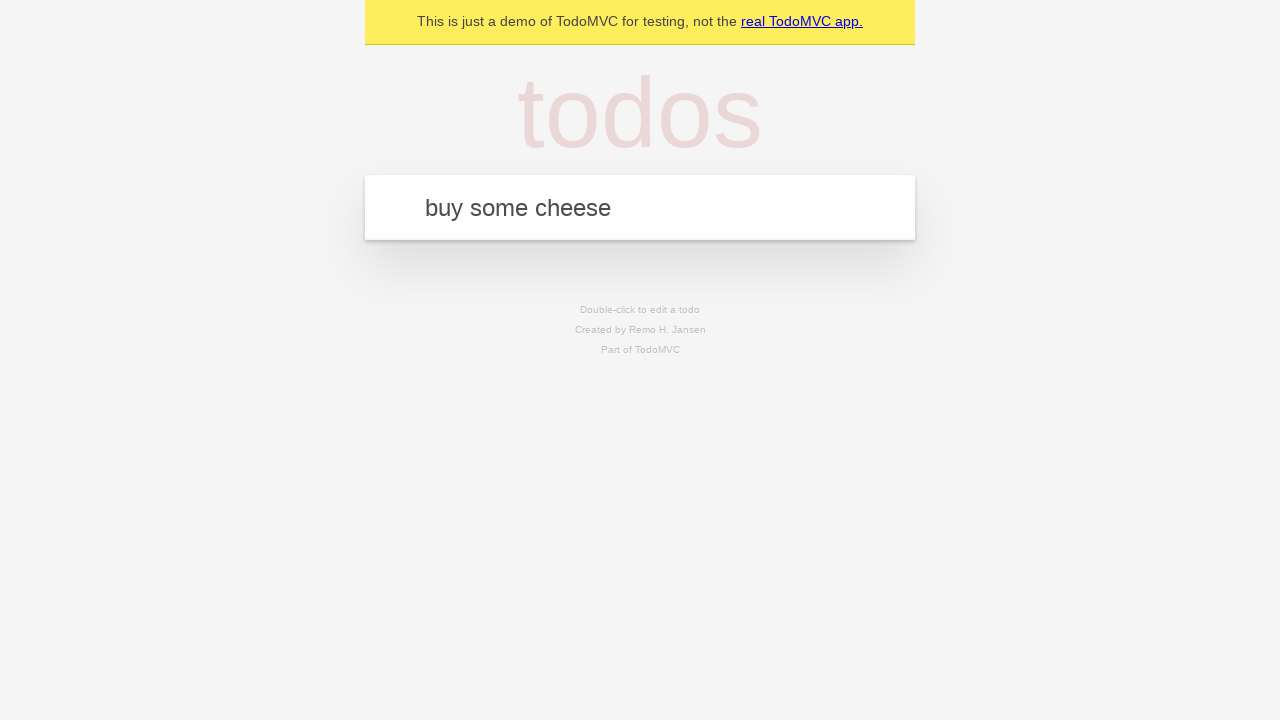

Pressed Enter to add first todo on internal:attr=[placeholder="What needs to be done?"i]
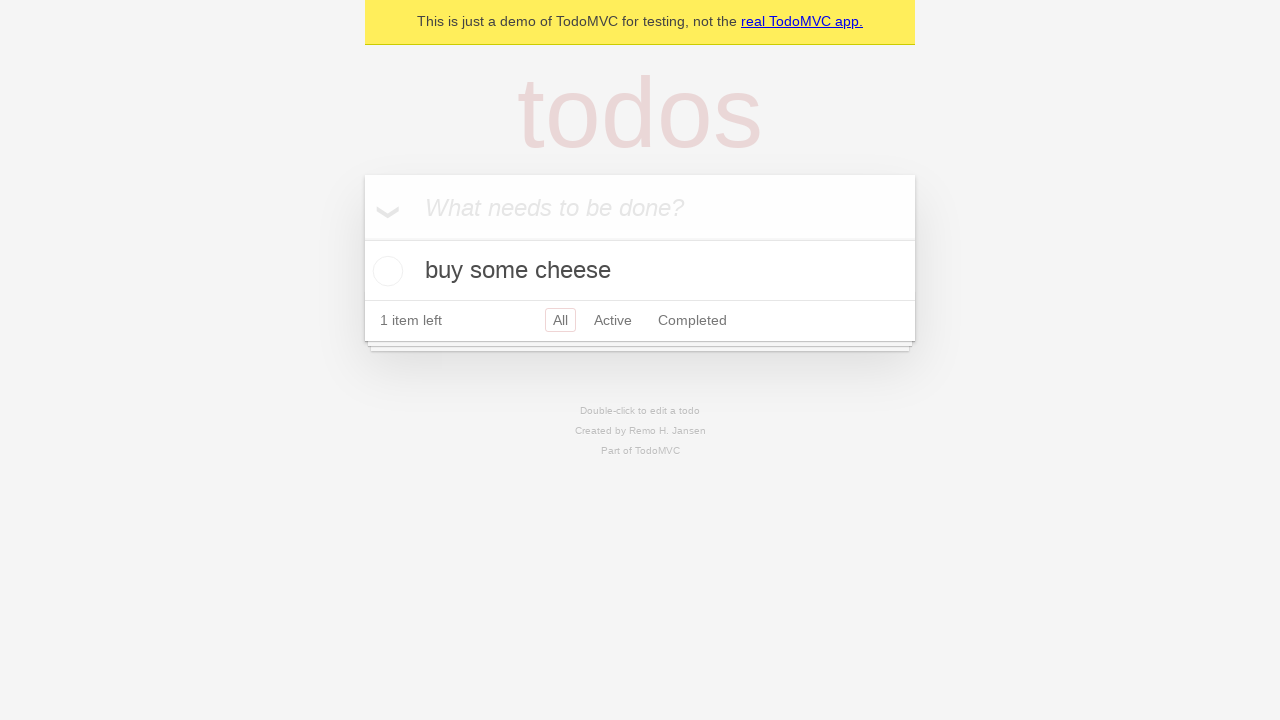

Filled input field with 'feed the cat' on internal:attr=[placeholder="What needs to be done?"i]
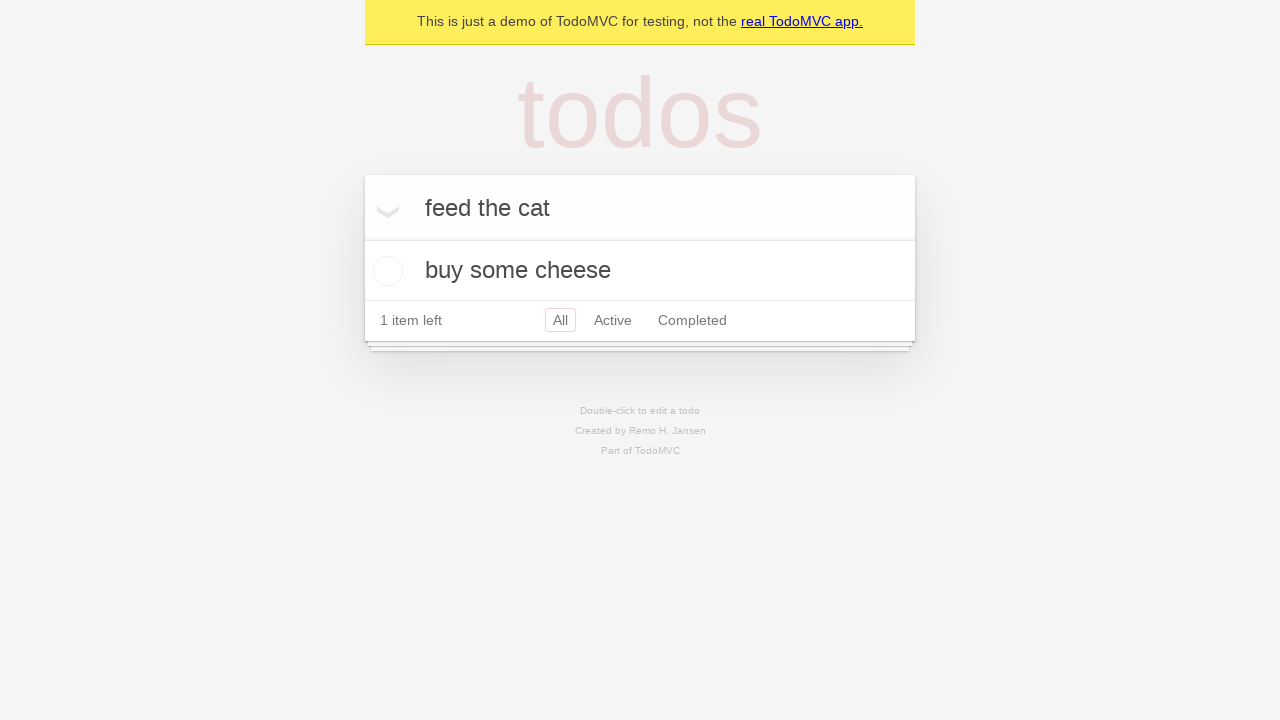

Pressed Enter to add second todo on internal:attr=[placeholder="What needs to be done?"i]
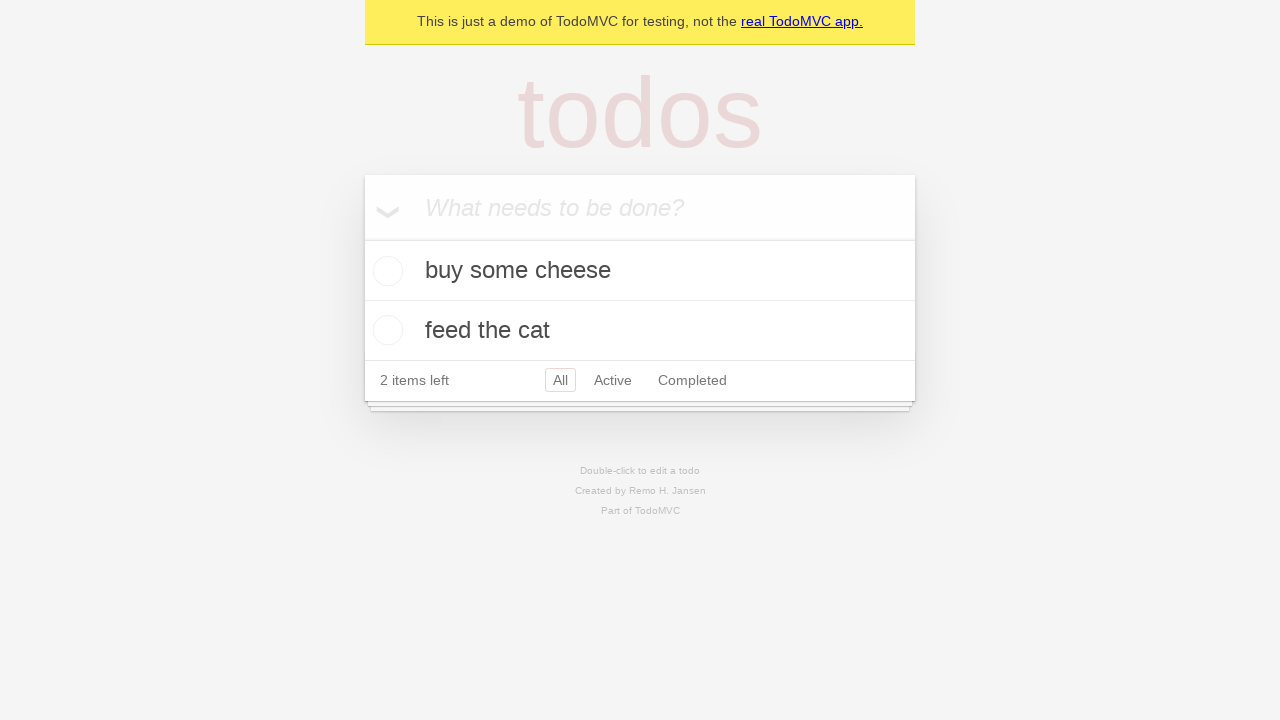

Filled input field with 'book a doctors appointment' on internal:attr=[placeholder="What needs to be done?"i]
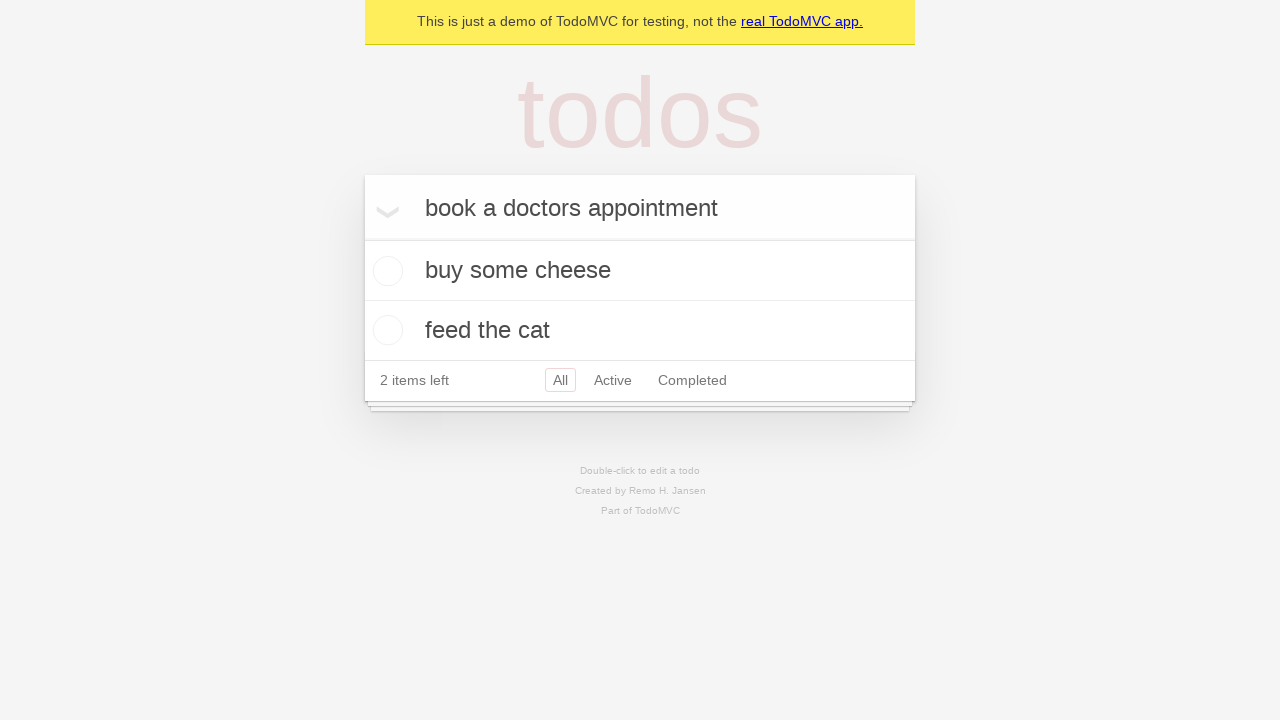

Pressed Enter to add third todo on internal:attr=[placeholder="What needs to be done?"i]
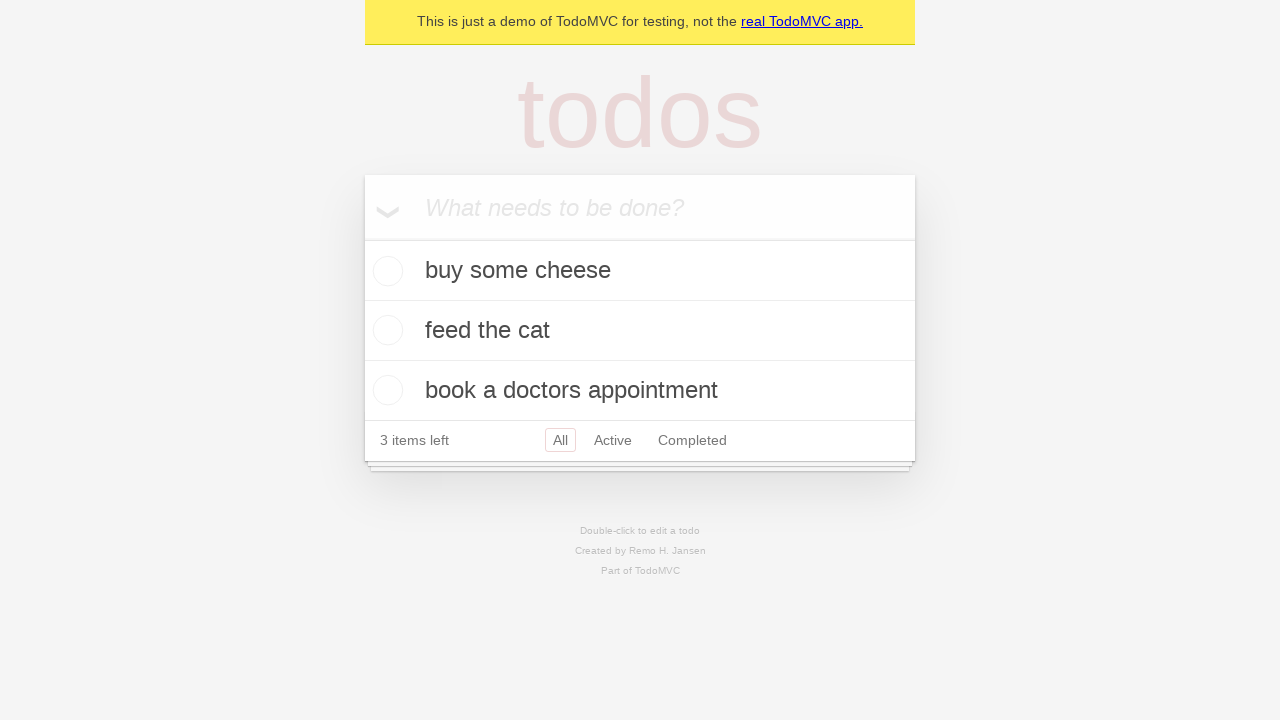

Clicked Active filter link at (613, 440) on internal:role=link[name="Active"i]
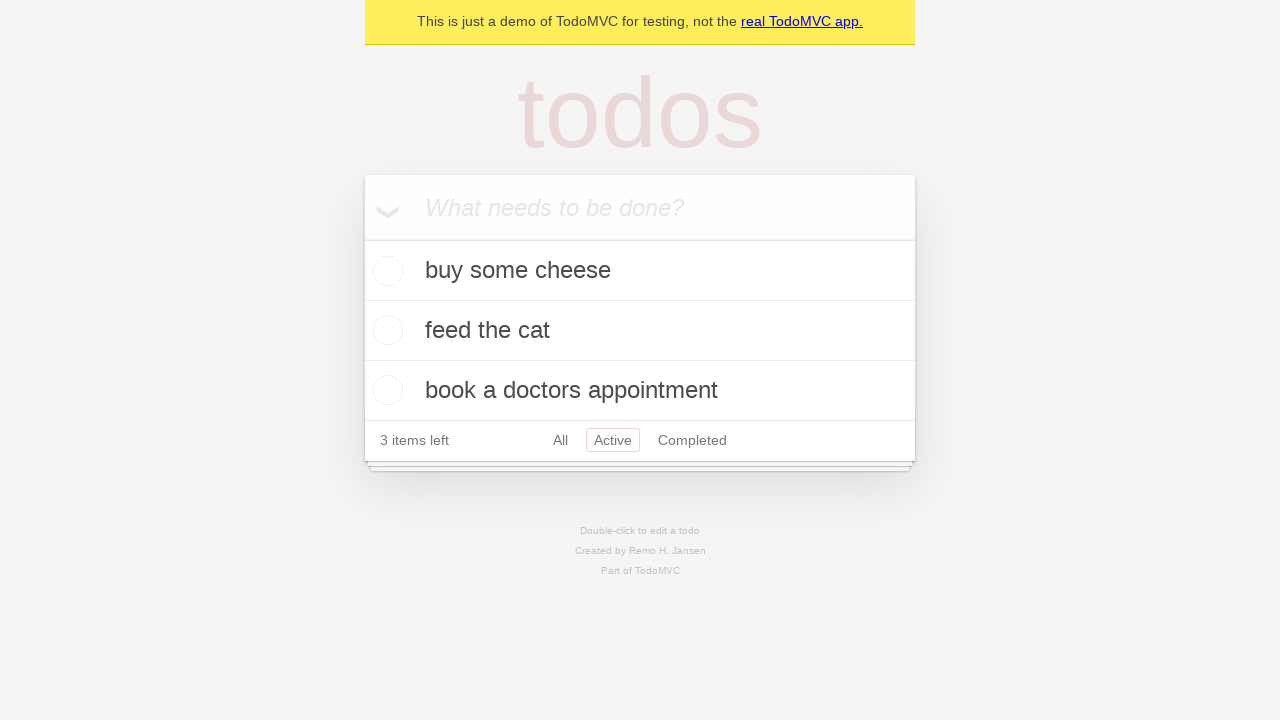

Clicked Completed filter link at (692, 440) on internal:role=link[name="Completed"i]
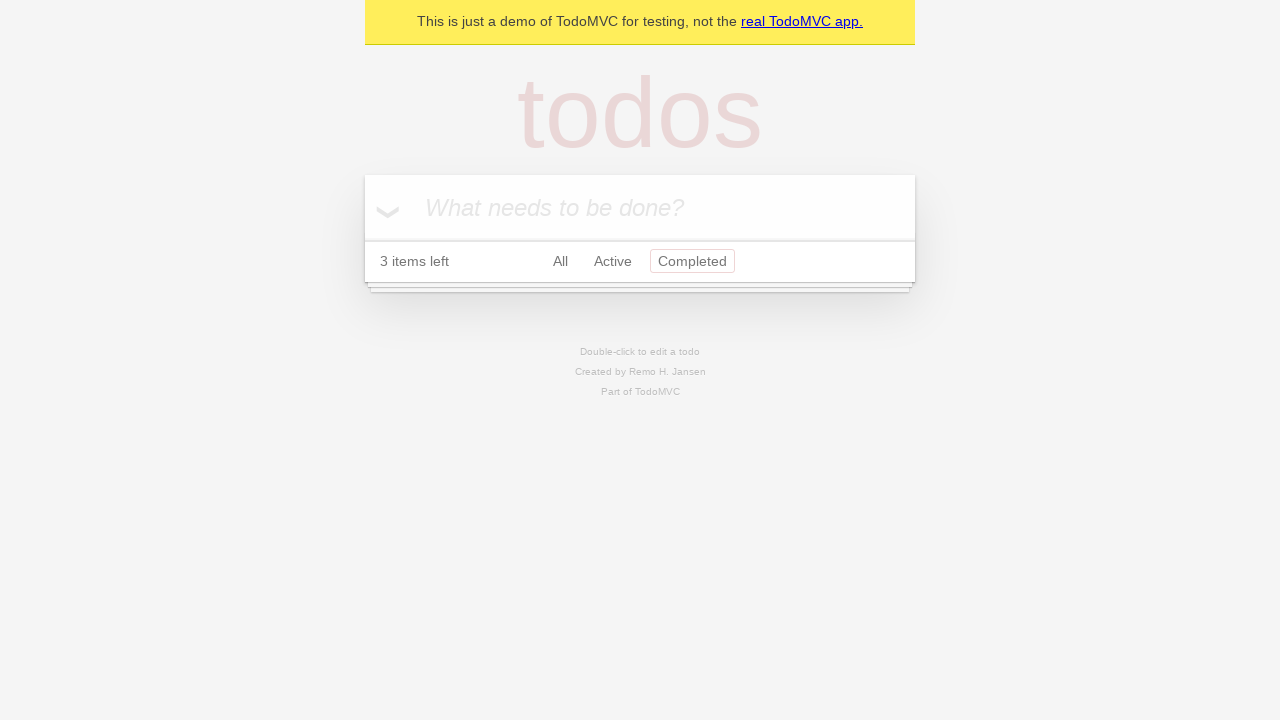

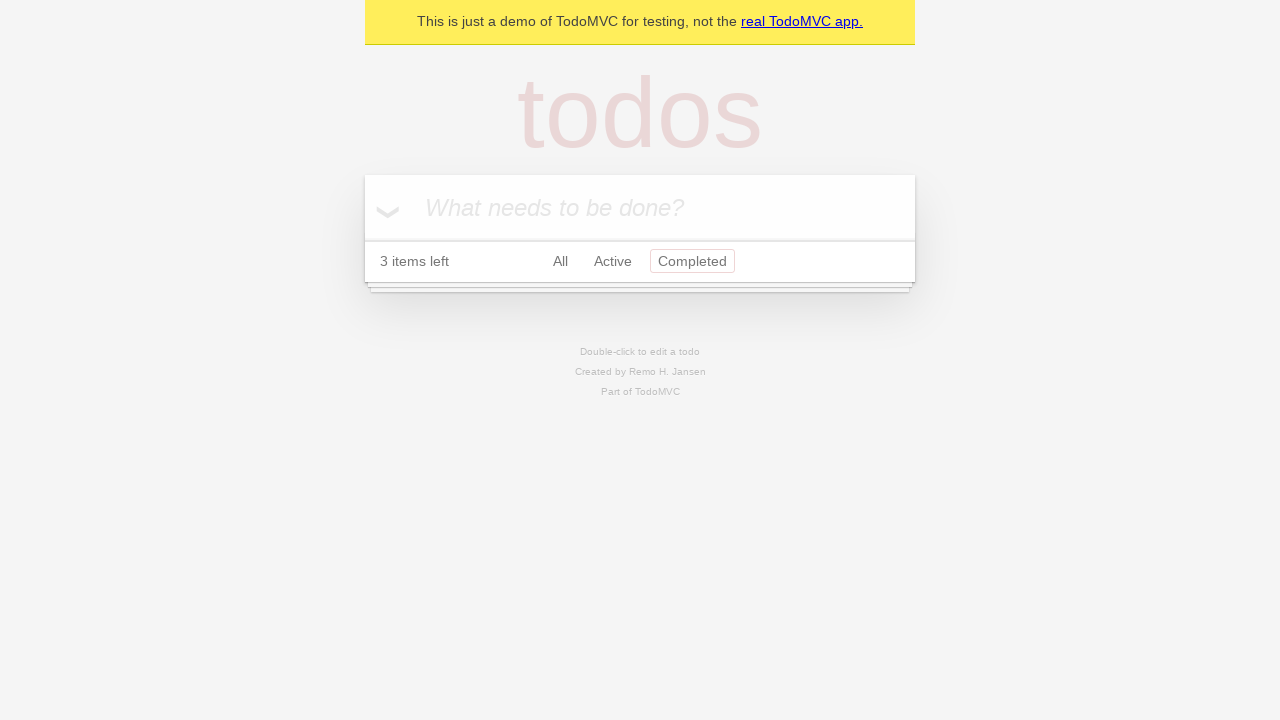